Tests the text box form on DemoQA by navigating to Elements section, filling in personal details (name, email, addresses), and verifying the submitted data is displayed correctly.

Starting URL: https://demoqa.com

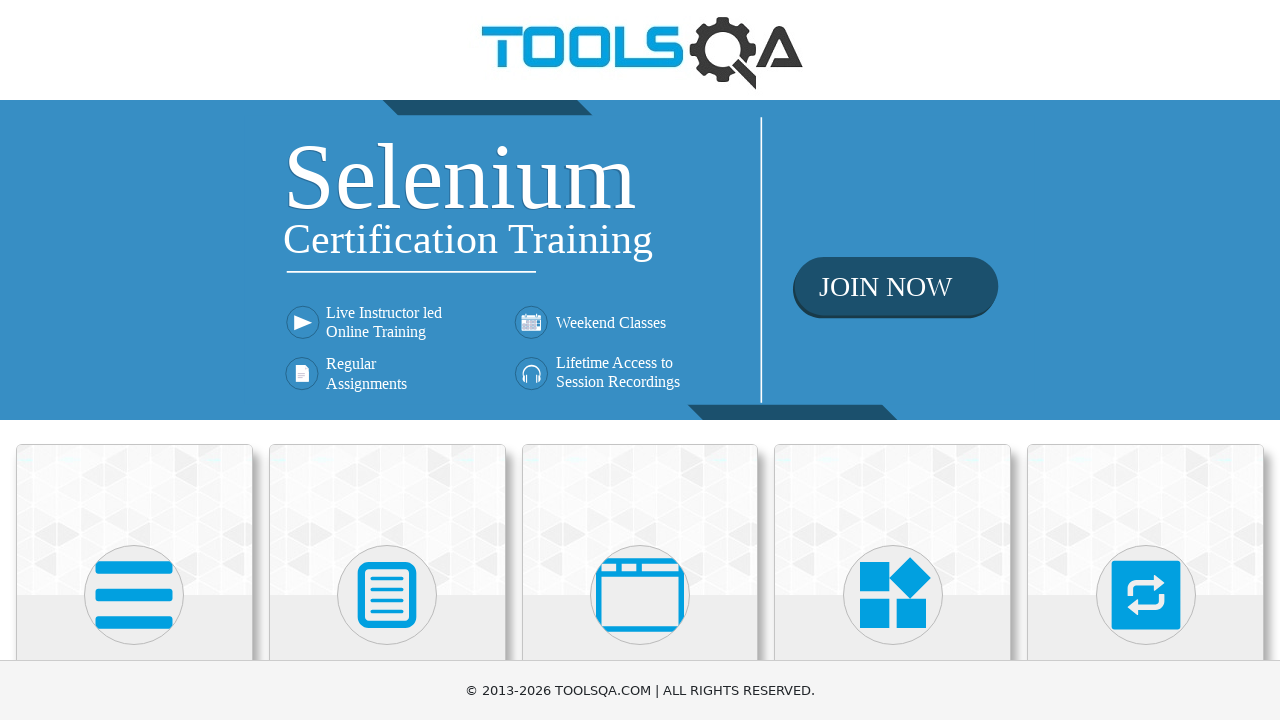

Navigated to DemoQA homepage
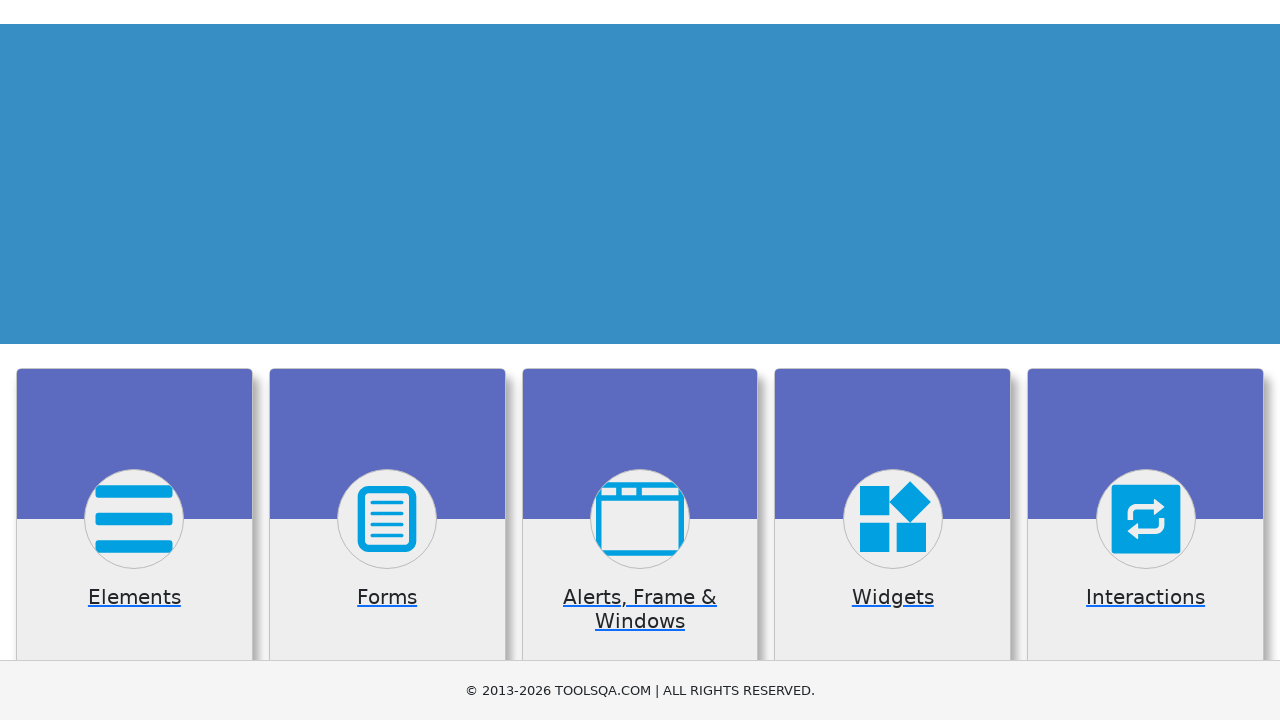

Clicked on Elements card at (134, 520) on div.card.mt-4.top-card >> nth=0
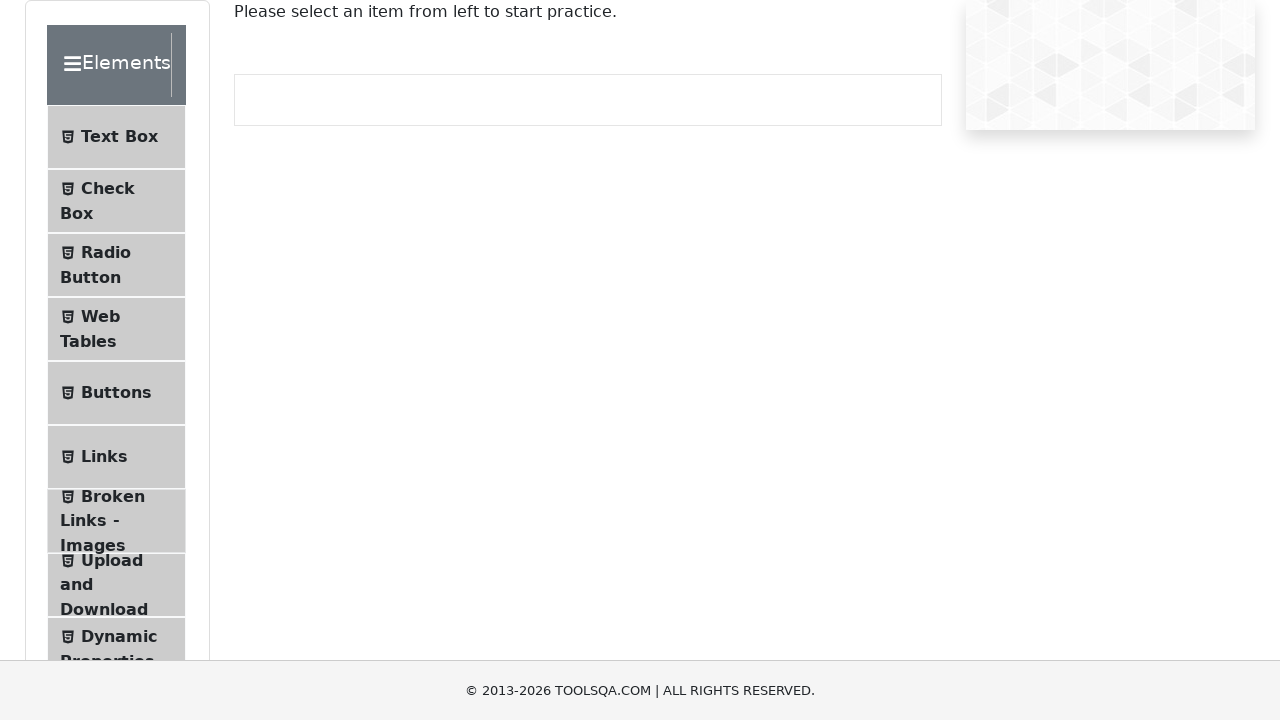

Clicked on Text Box menu item at (119, 137) on li#item-0 >> text=Text Box
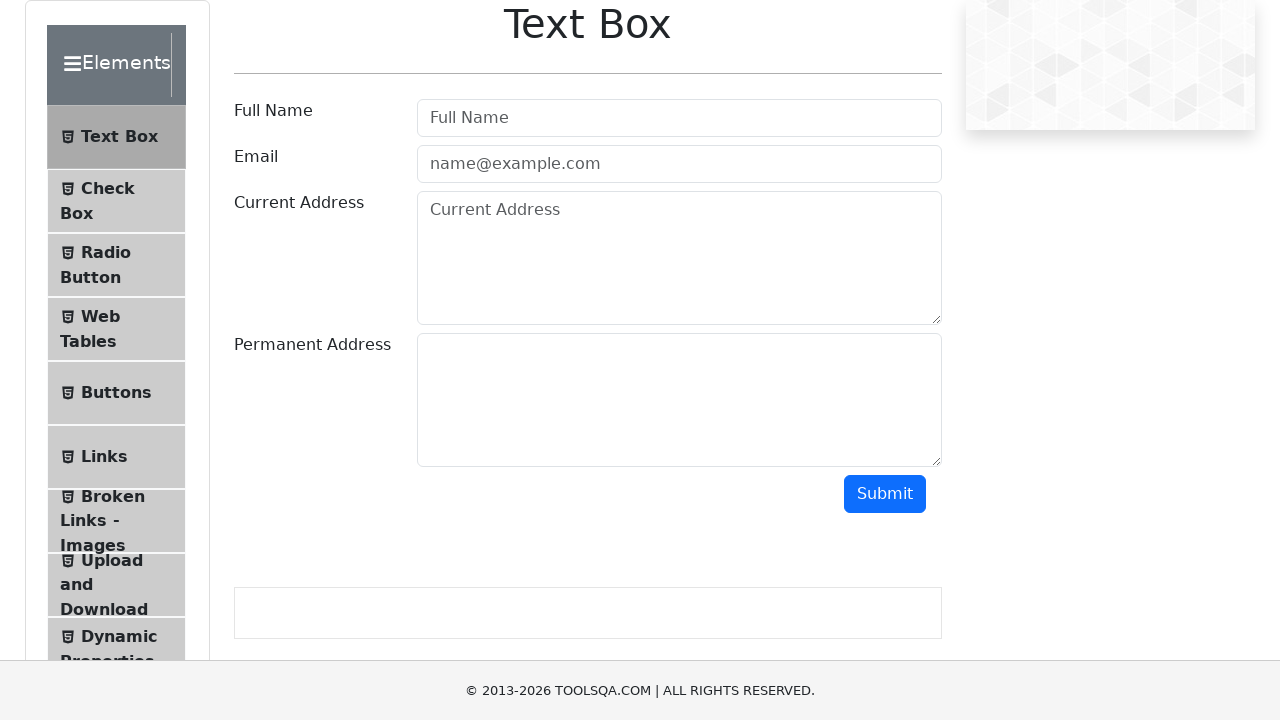

Filled Full Name field with 'Jane Doe' on input[placeholder='Full Name']
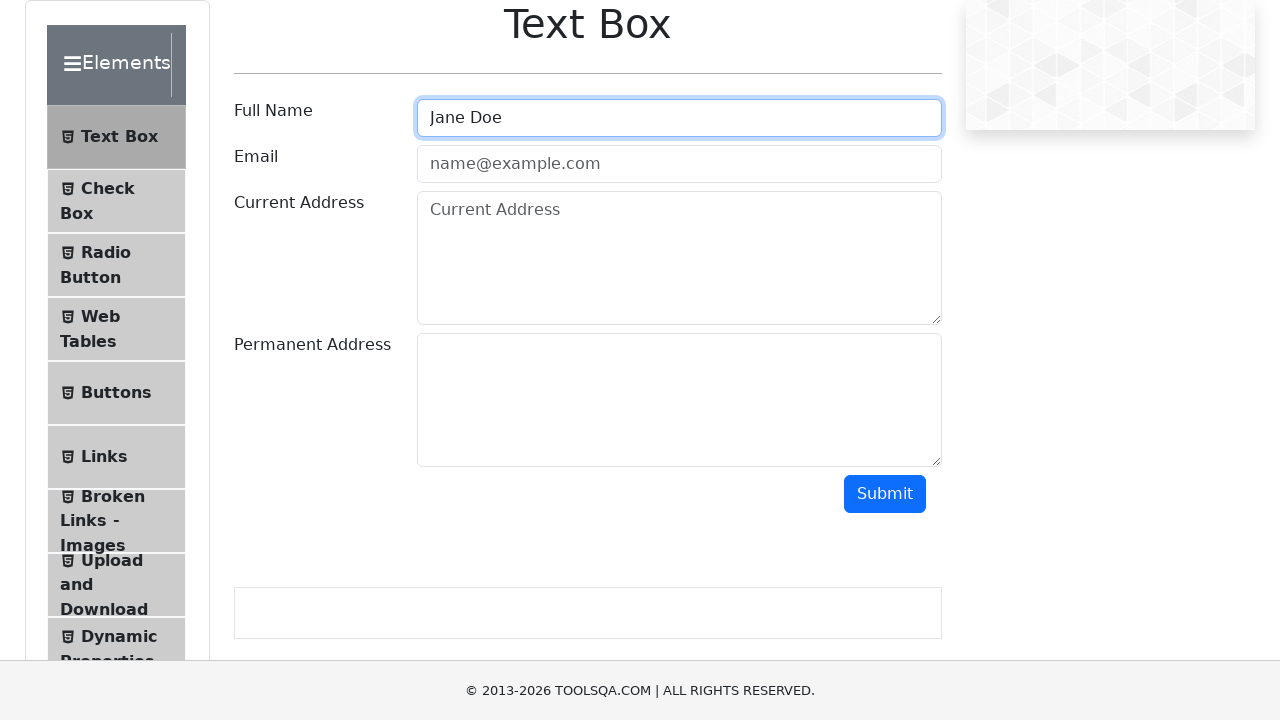

Filled Email field with 'janedoe@yahoo.com' on input#userEmail
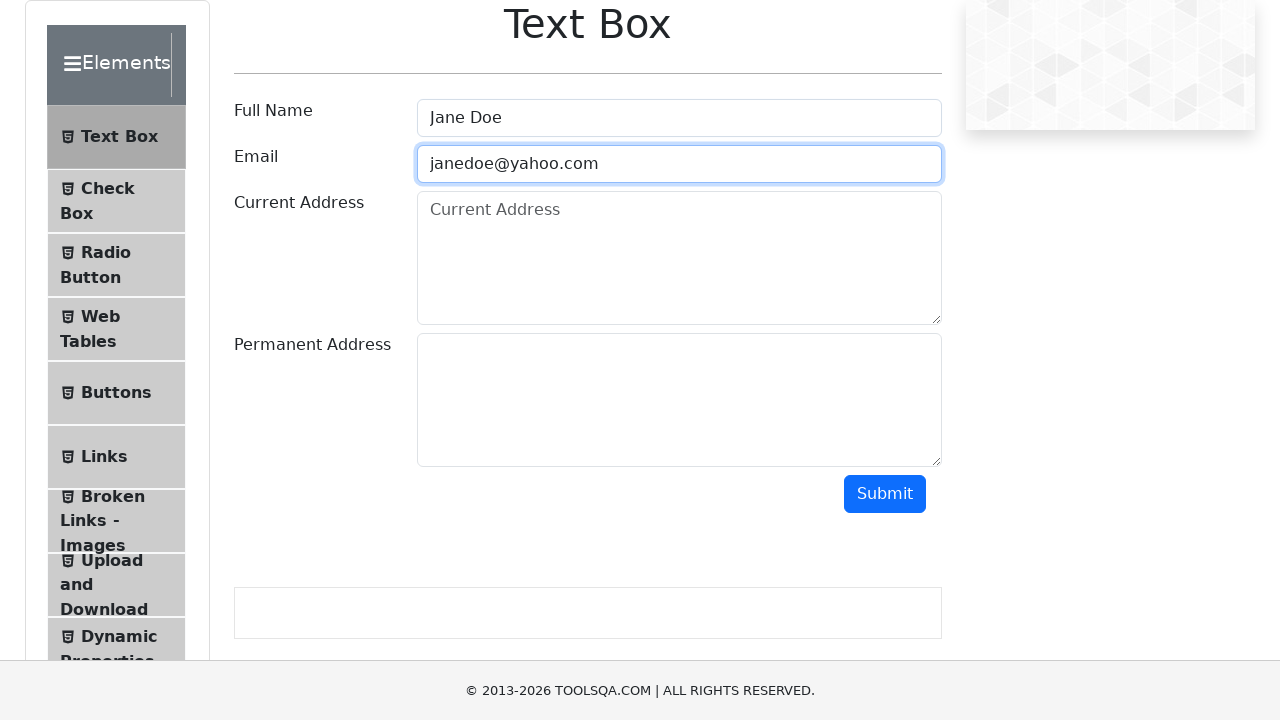

Filled Current Address field with 'Pushkin's street, Kolotushkin's house' on textarea#currentAddress
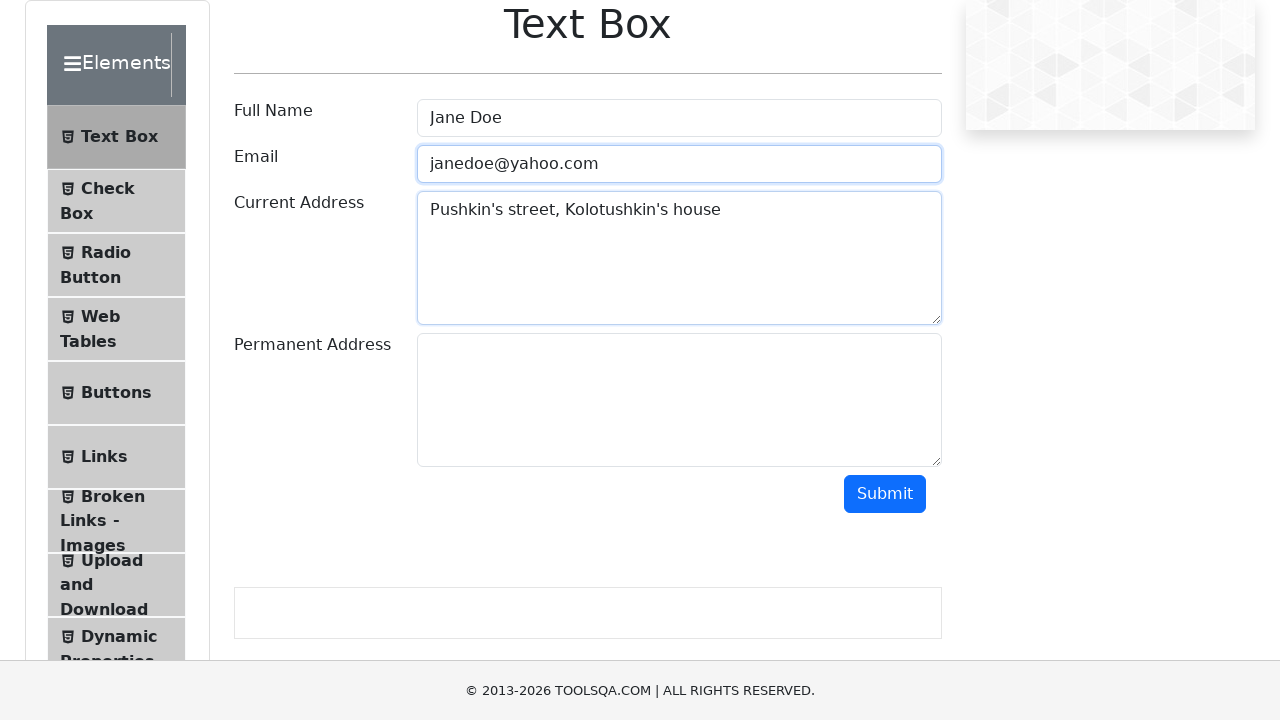

Filled Permanent Address field with 'Same as current' on textarea#permanentAddress
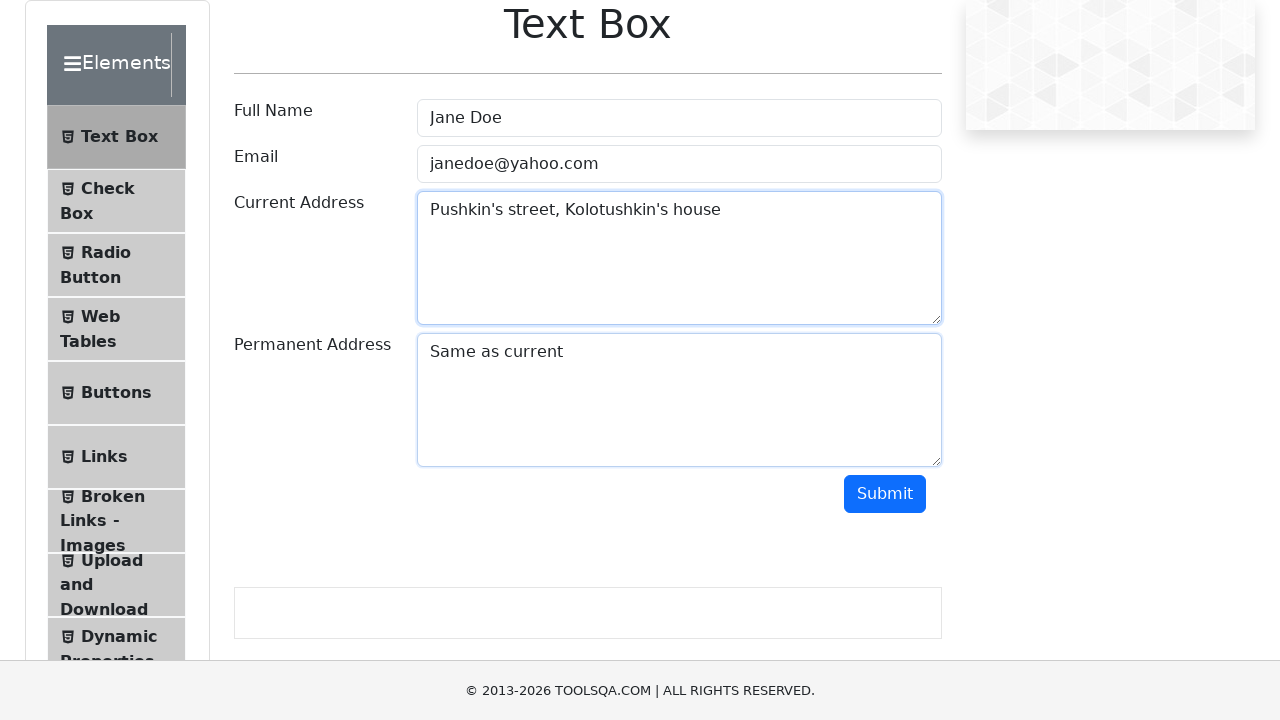

Scrolled submit button into view
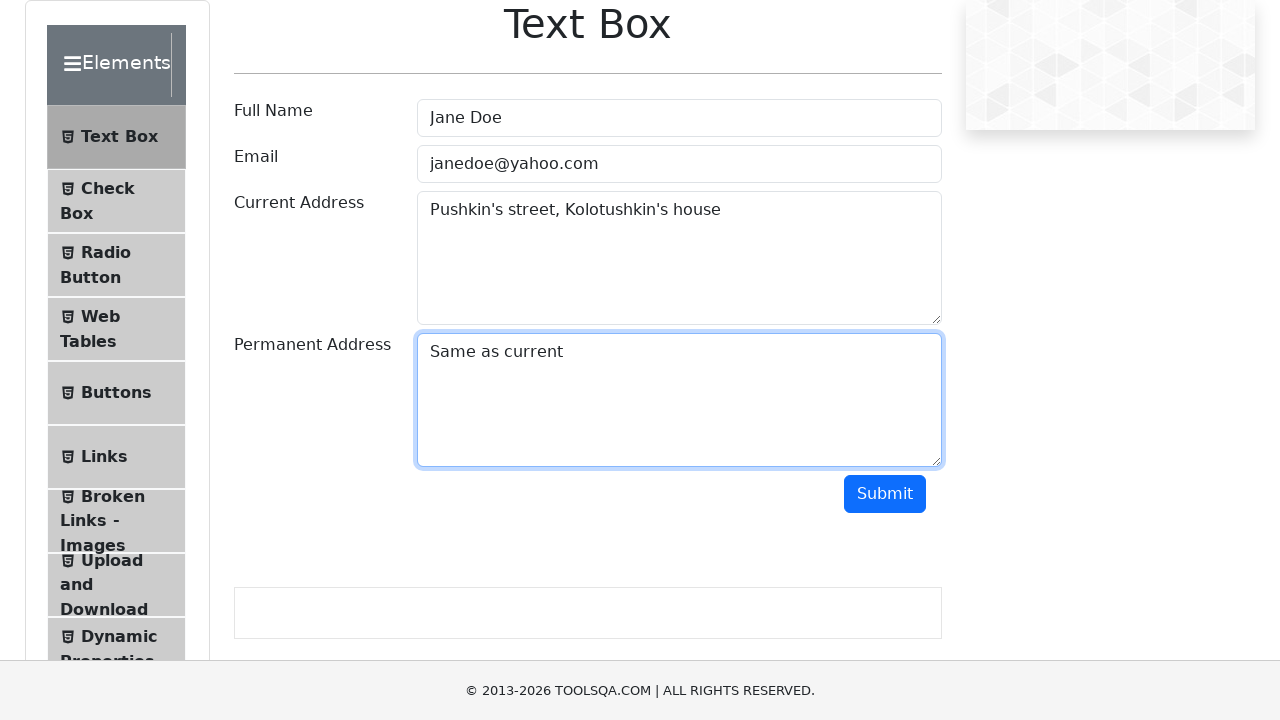

Clicked submit button at (885, 494) on button#submit
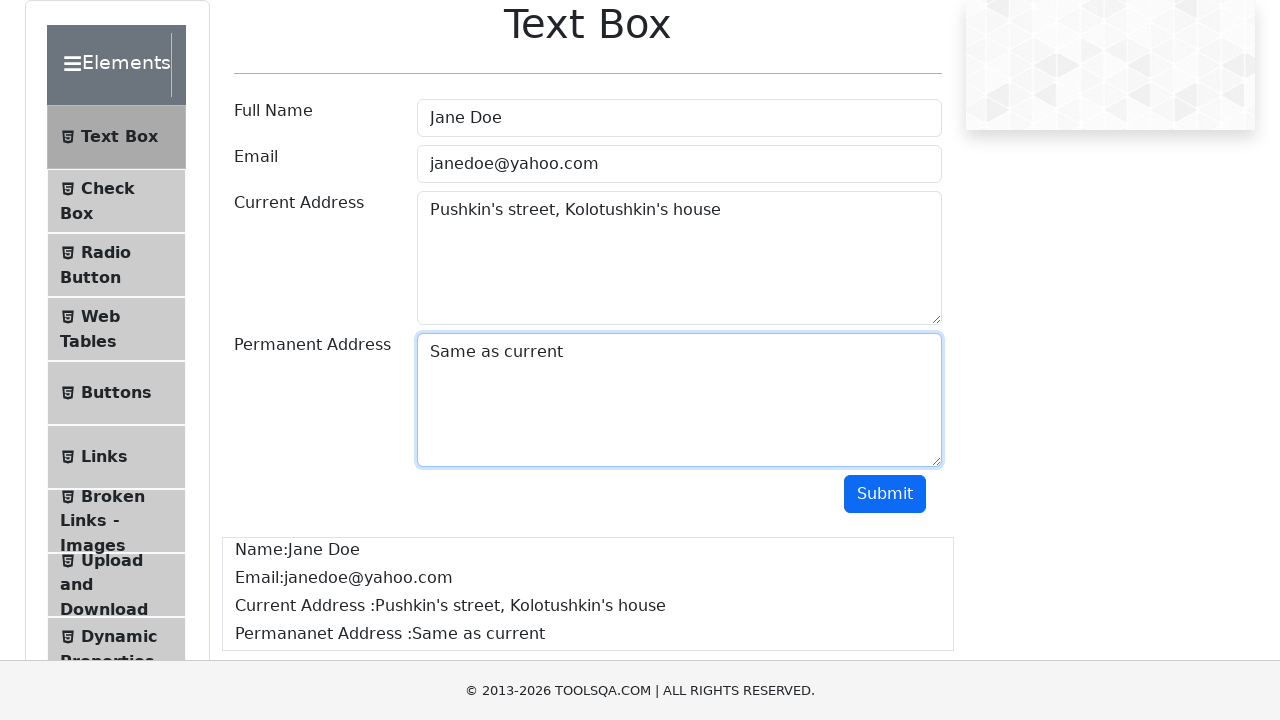

Name result field appeared
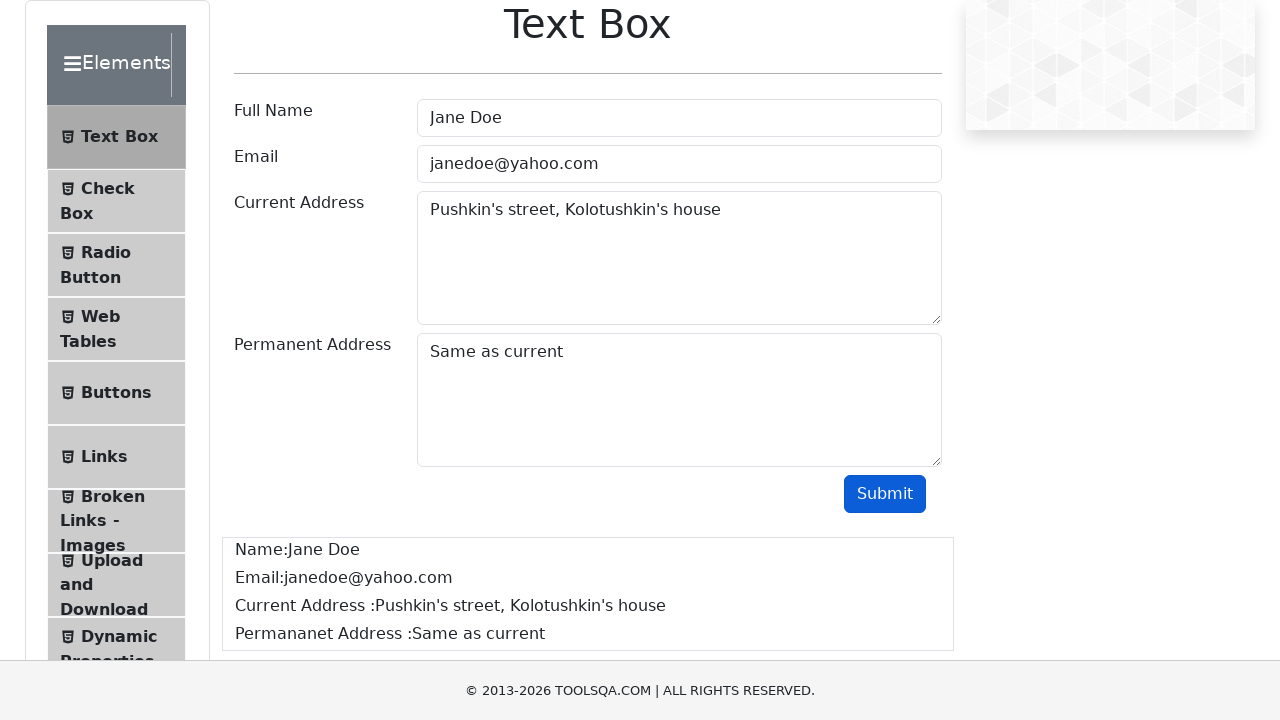

Email result field appeared
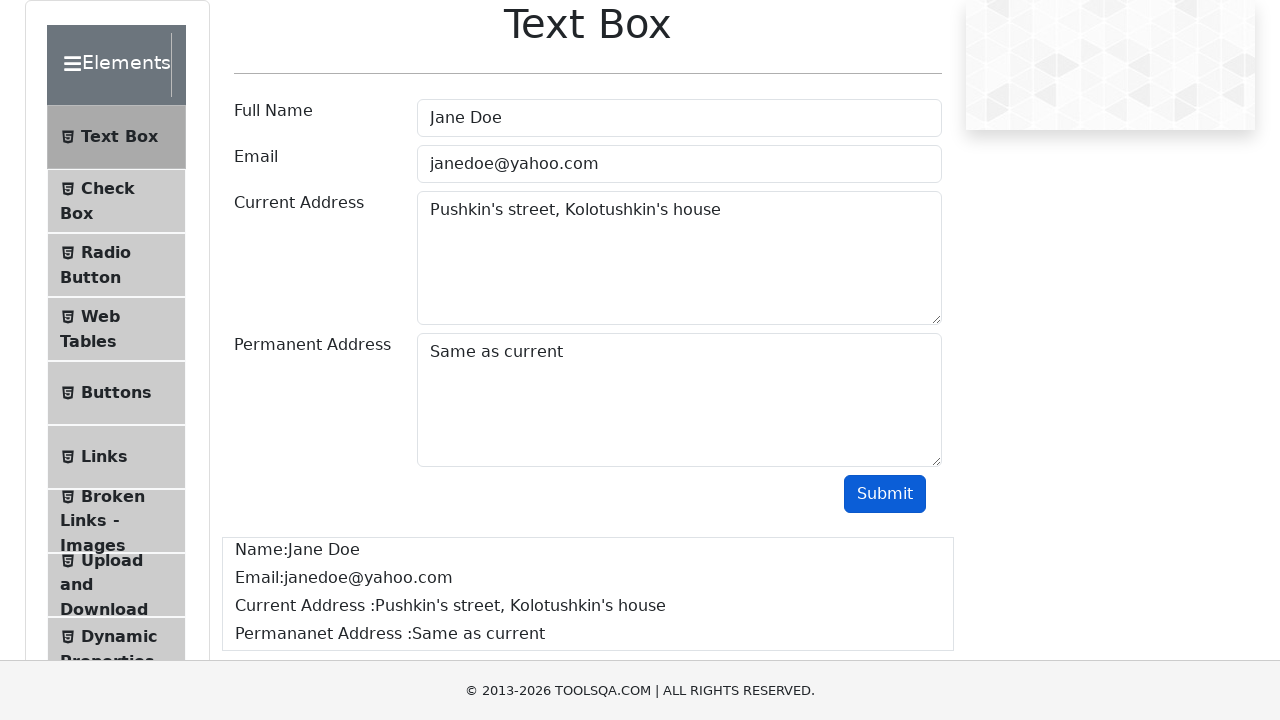

Current Address result field appeared
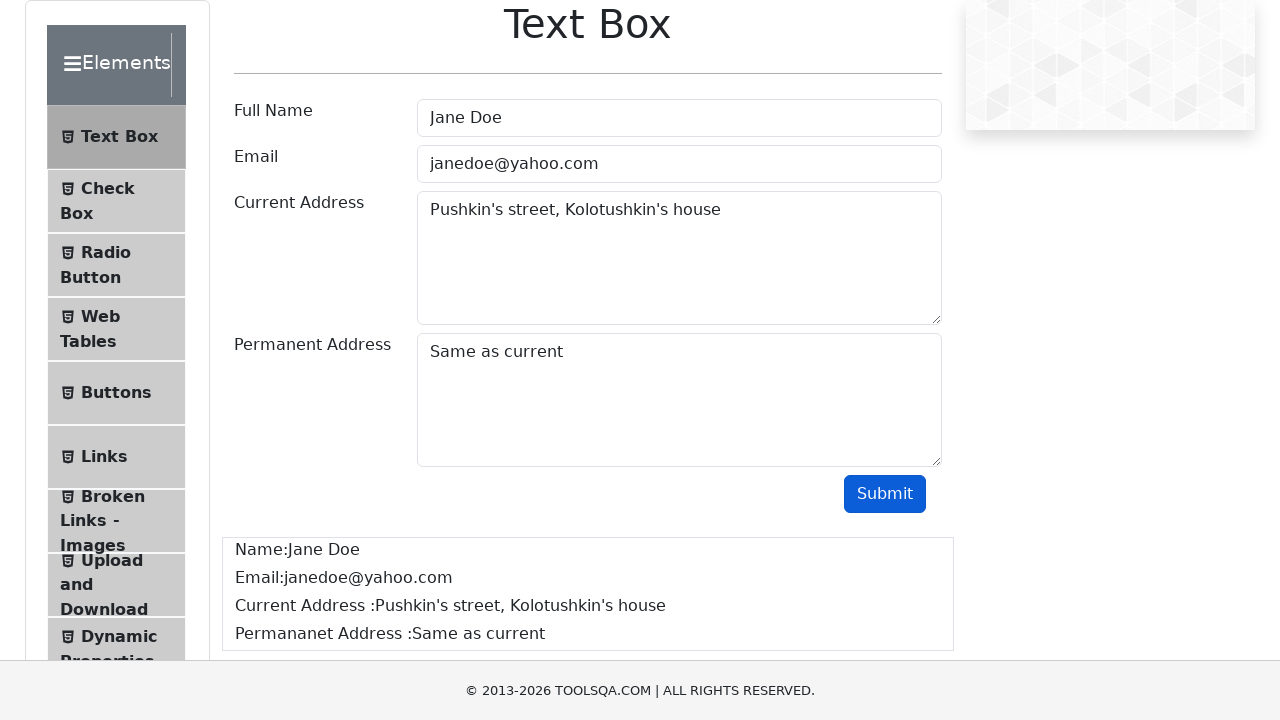

Permanent Address result field appeared
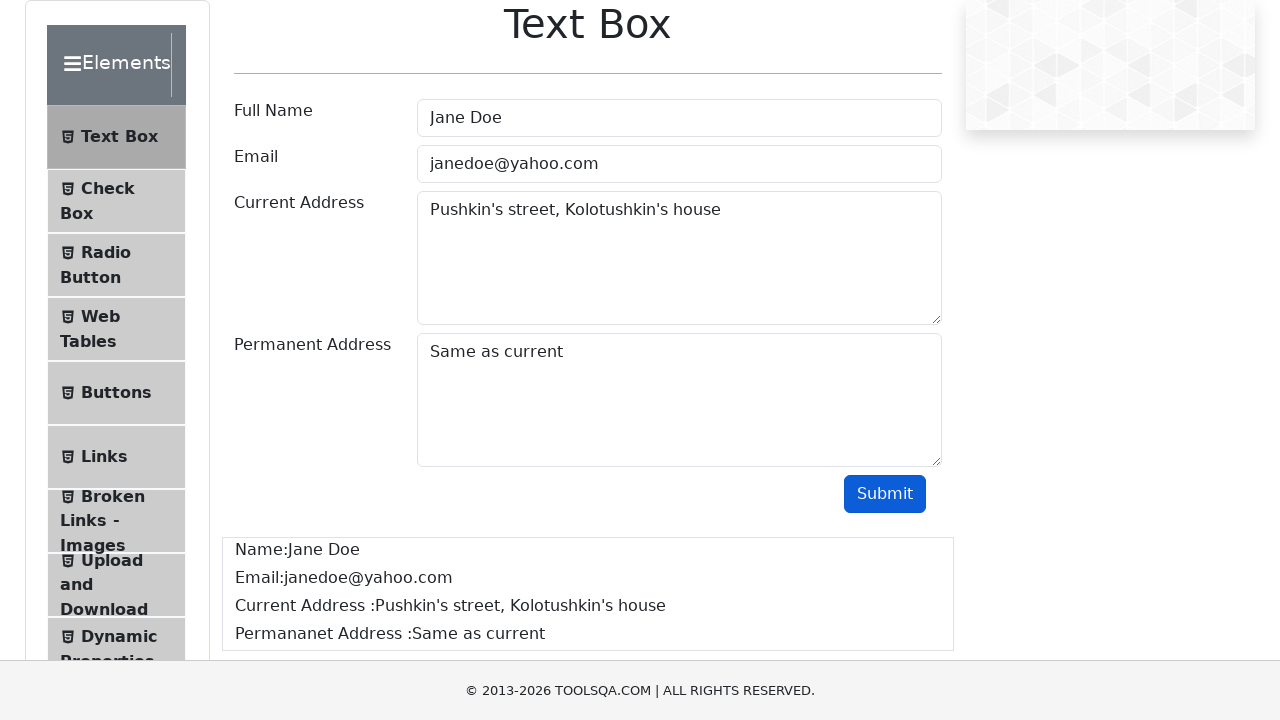

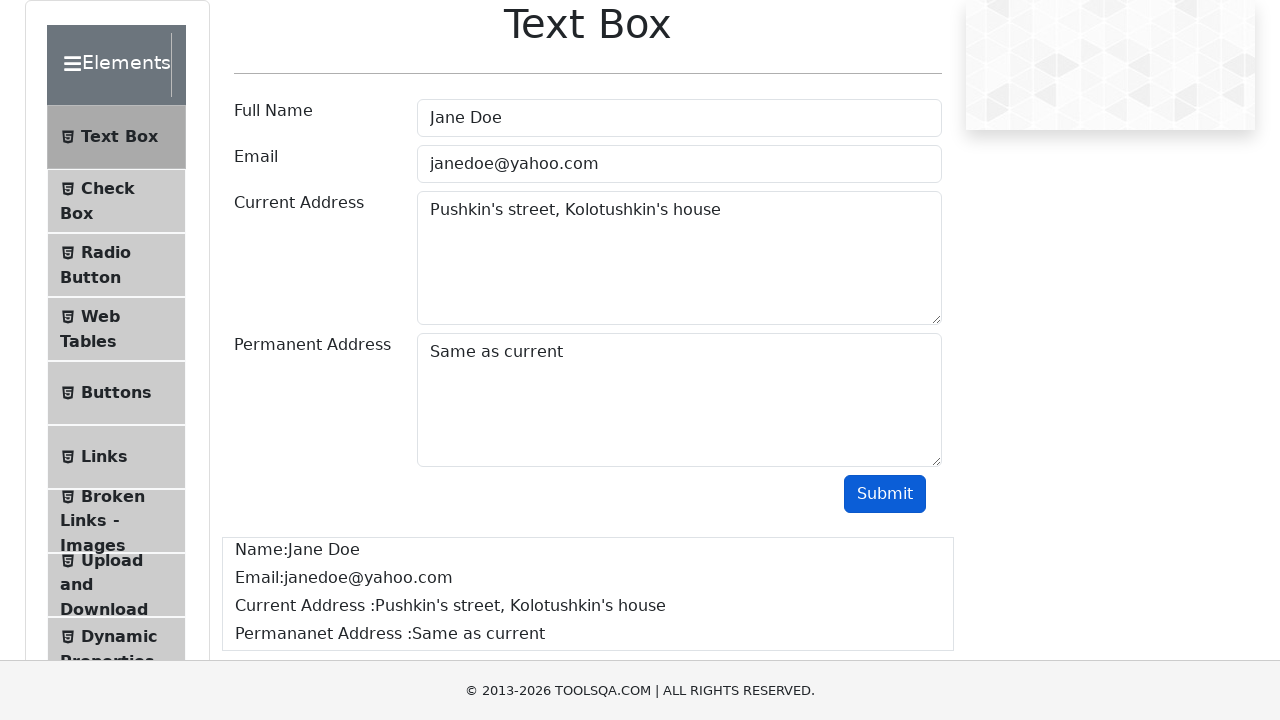